Navigates to Desktop App Development page through the Custom App submenu in Verticals

Starting URL: https://www.tranktechnologies.com/

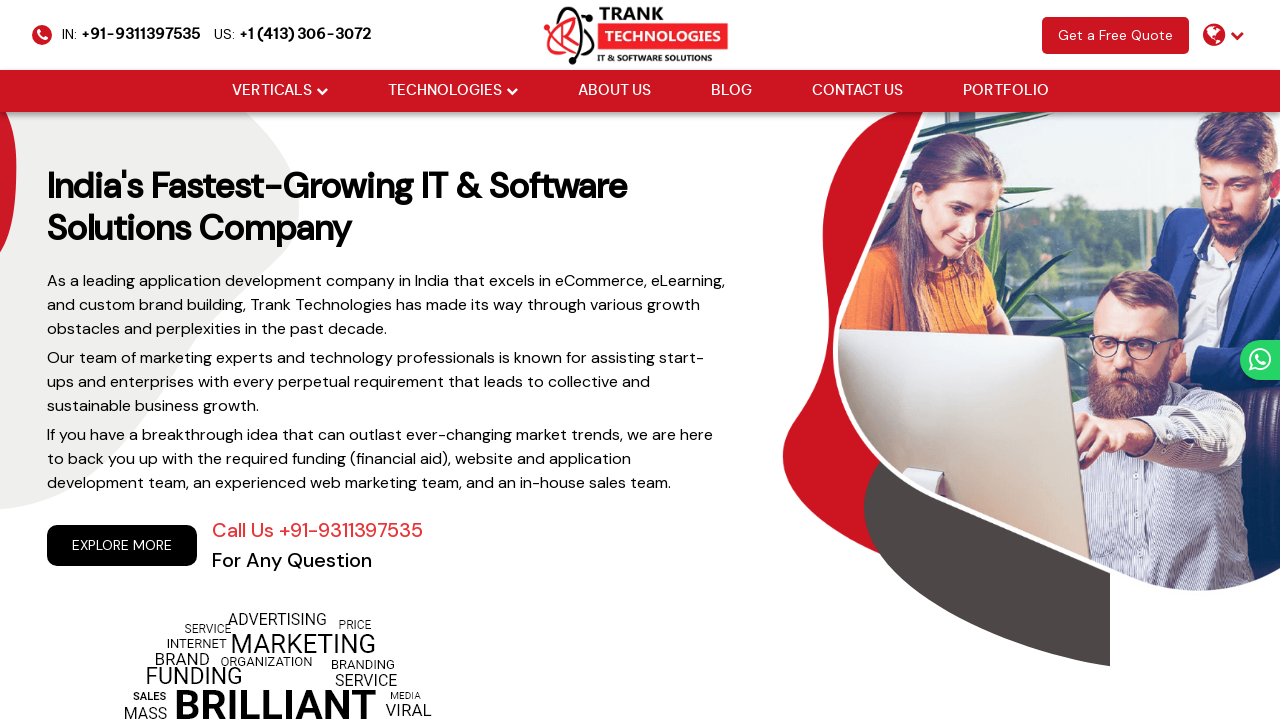

Hovered over Verticals menu at (272, 91) on xpath=//li[@class='drop_down']//a[@href='#'][normalize-space()='Verticals']
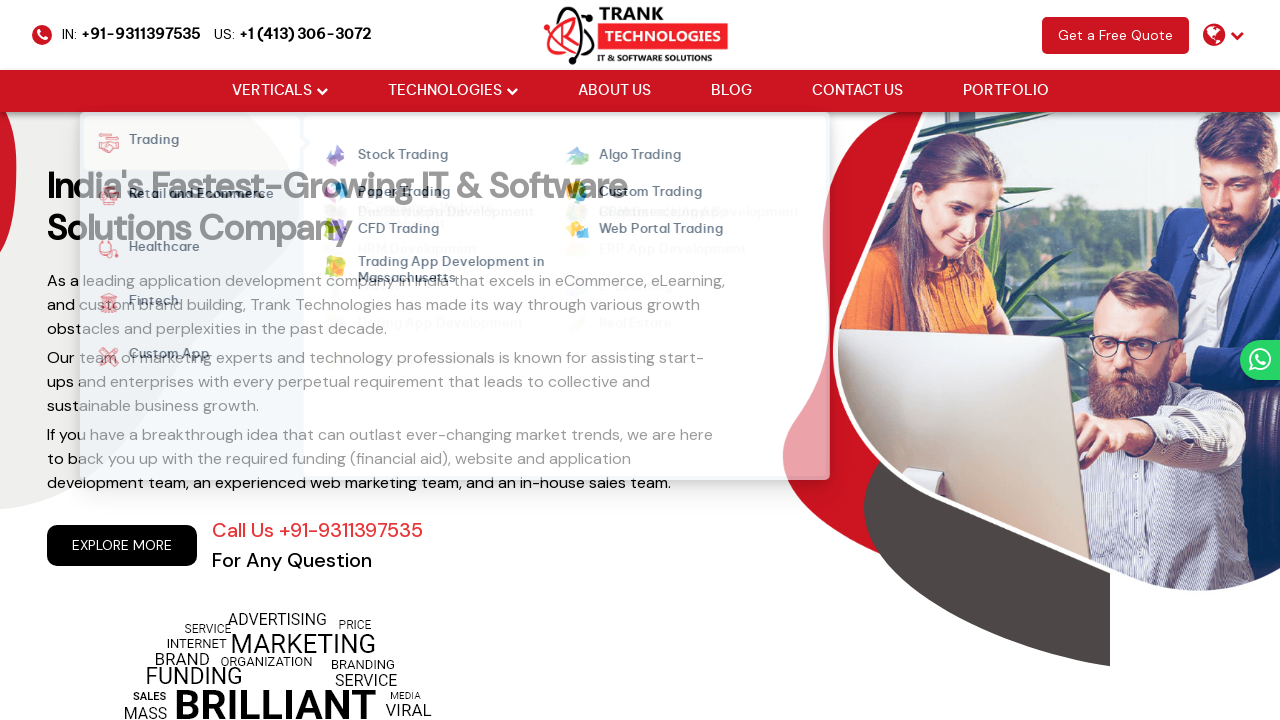

Hovered over Custom App submenu at (161, 357) on xpath=//strong[normalize-space()='Custom App']
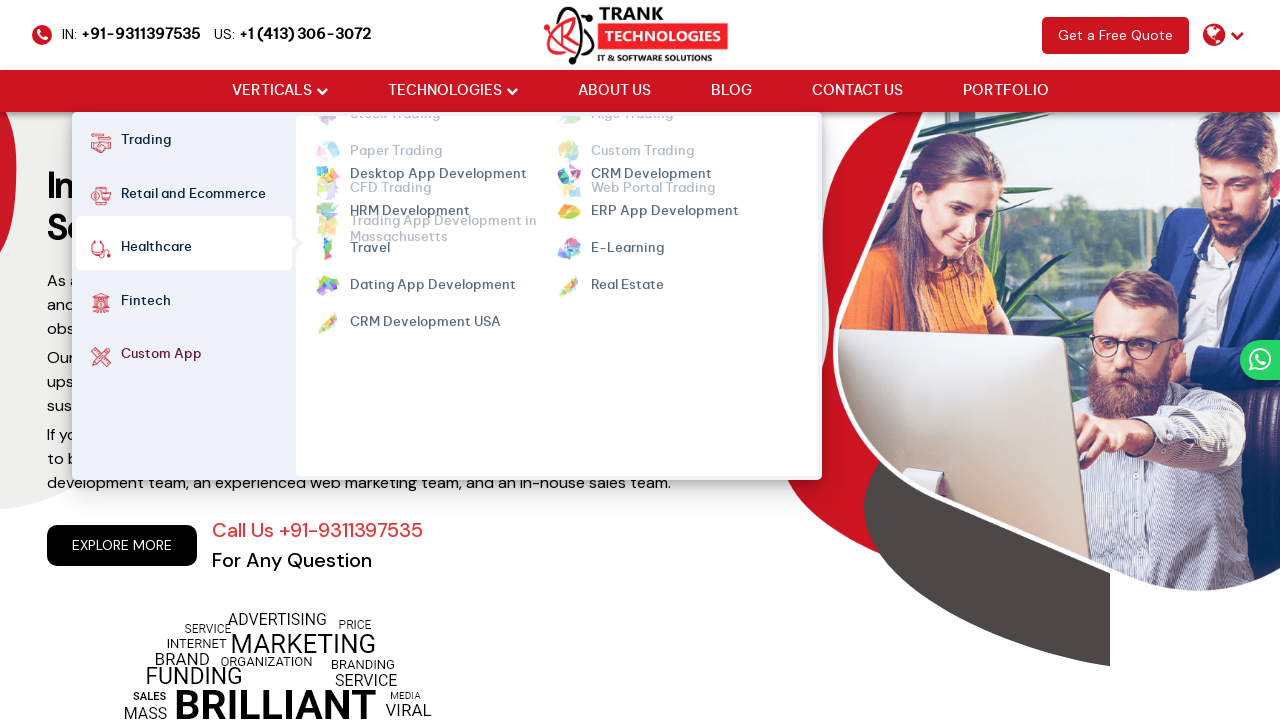

Located Desktop App Development element
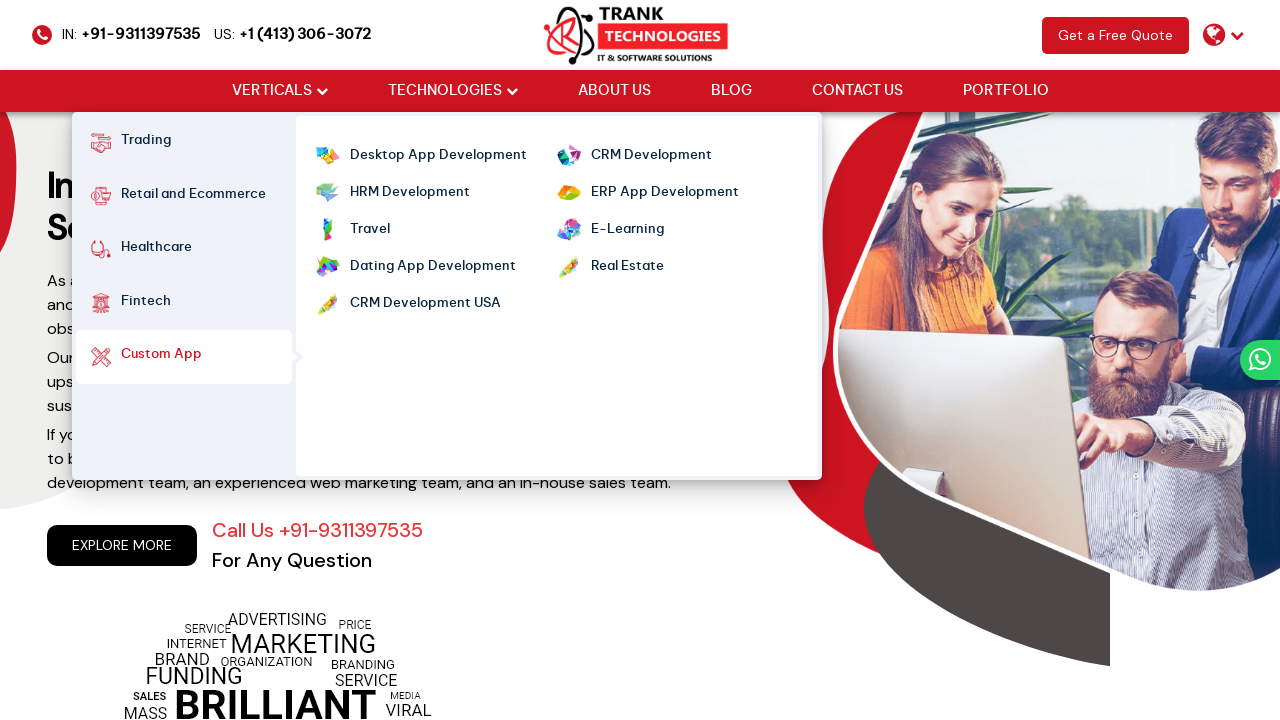

Hovered over Desktop App Development link at (438, 156) on xpath=//ul[@class='cm-flex cm-flex-wrap']//a[normalize-space()='Desktop App Deve
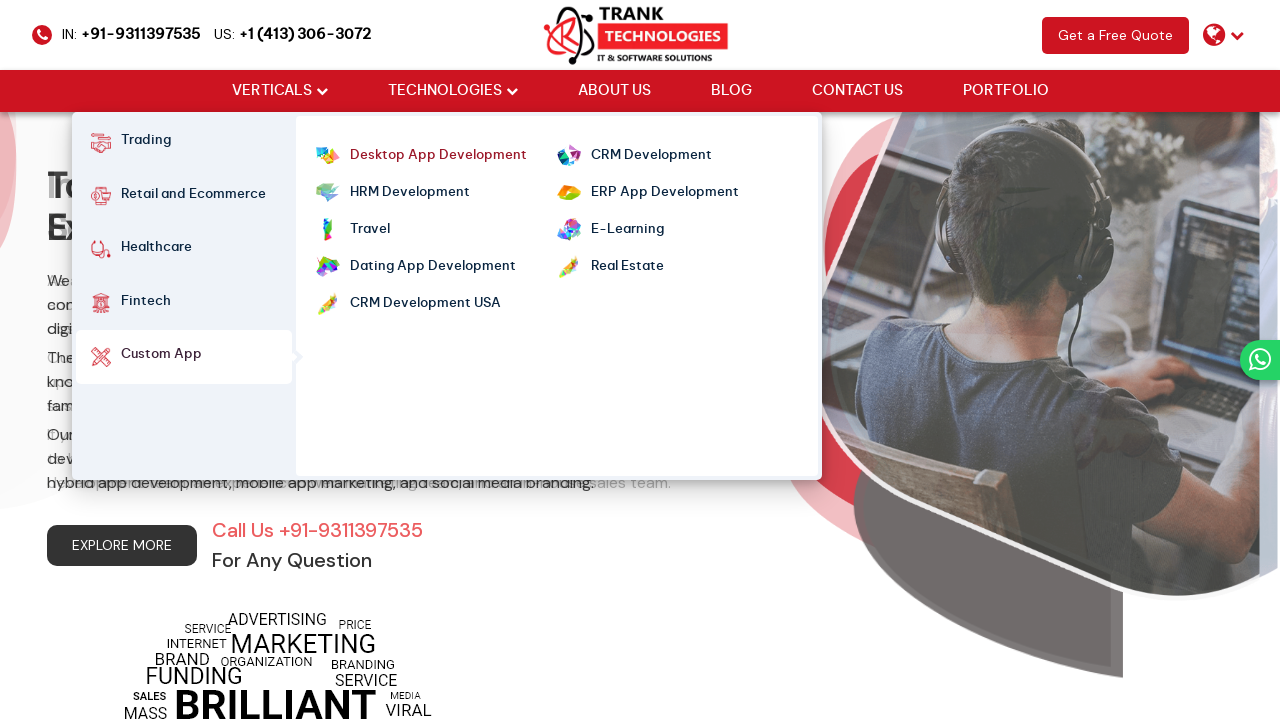

Clicked on Desktop App Development link to navigate to page at (438, 156) on xpath=//ul[@class='cm-flex cm-flex-wrap']//a[normalize-space()='Desktop App Deve
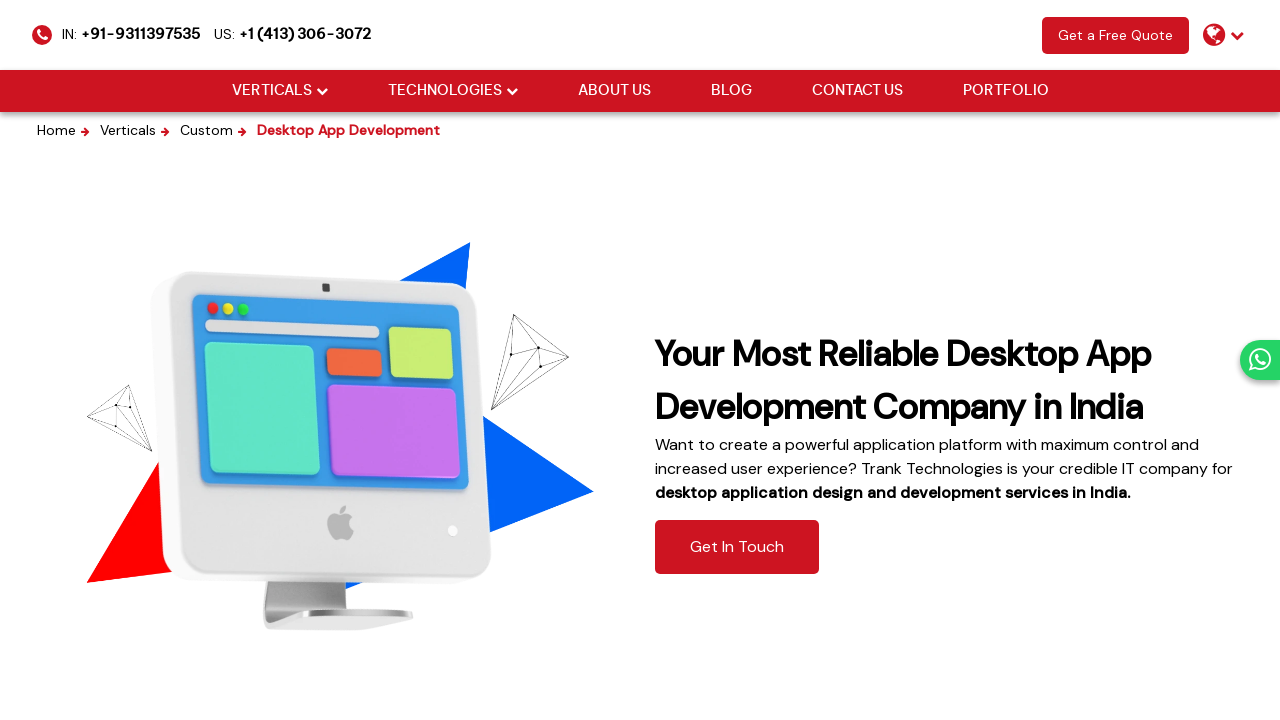

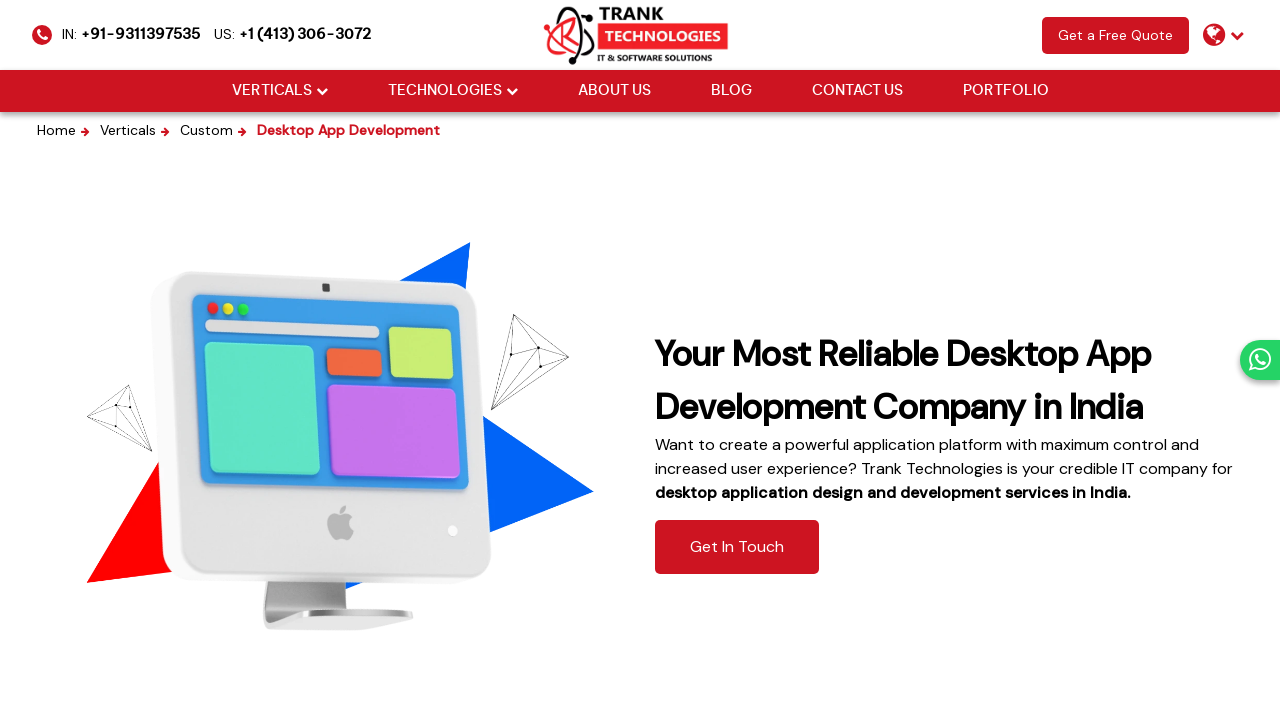